Tests adding a new todo item to a sample todo application by entering text in the input field and verifying it appears in the list

Starting URL: https://lambdatest.github.io/sample-todo-app/

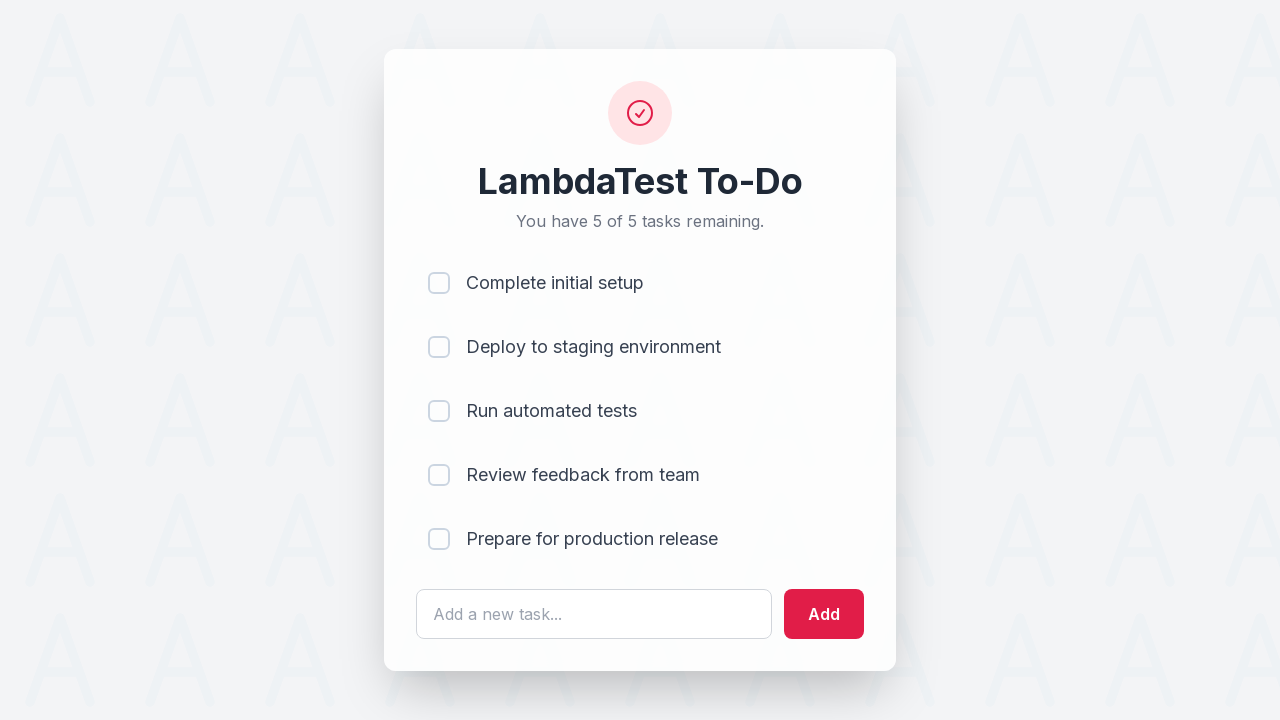

Filled todo input field with 'Learn Selenium' on #sampletodotext
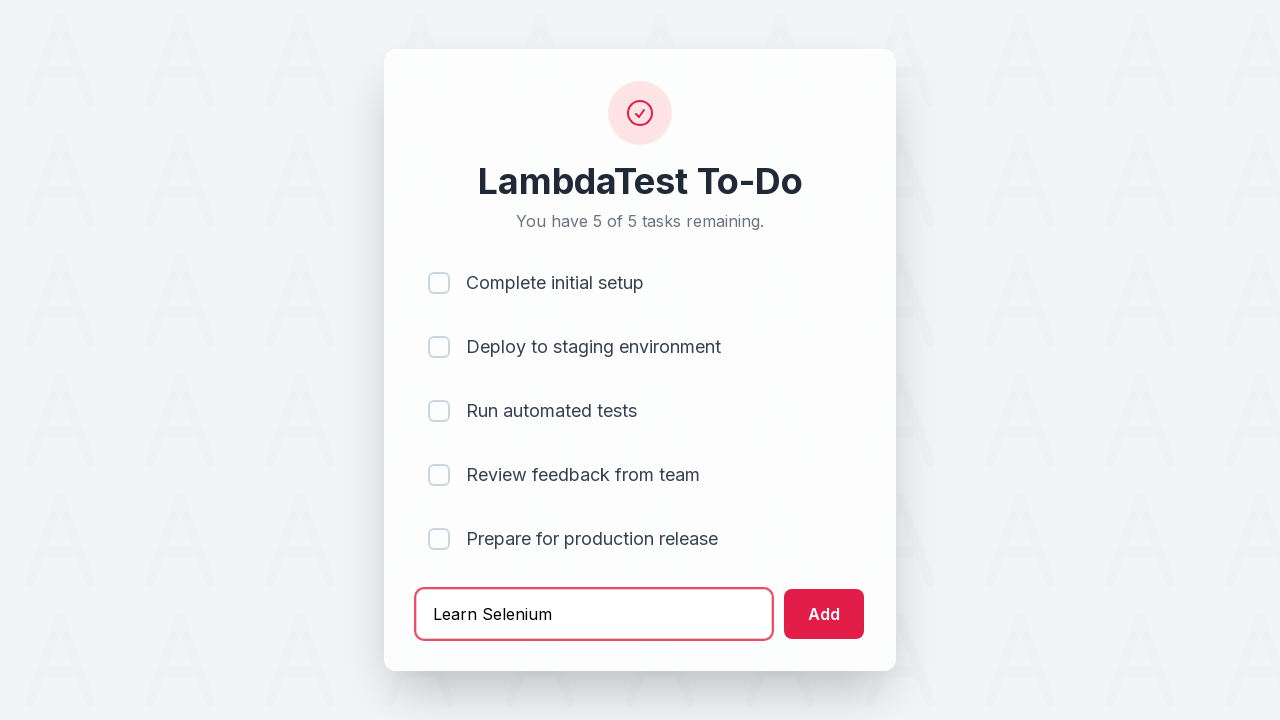

Pressed Enter to add the todo item on #sampletodotext
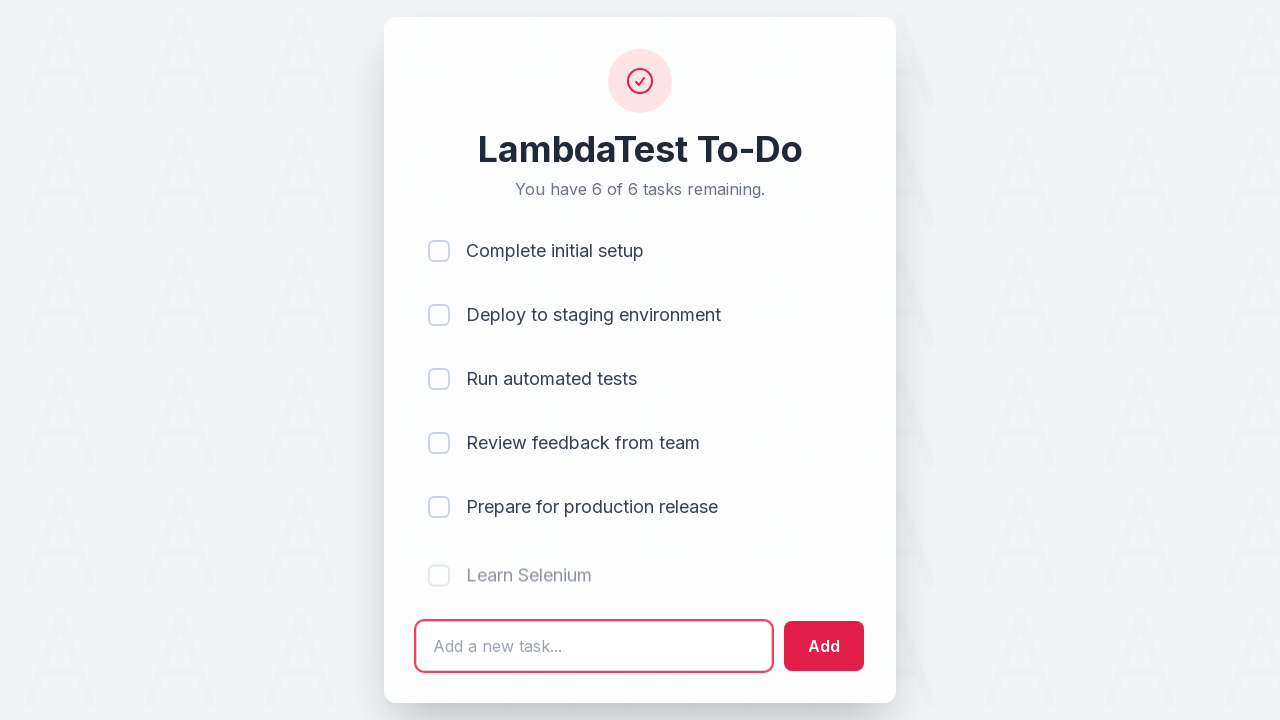

New todo item appeared in the list
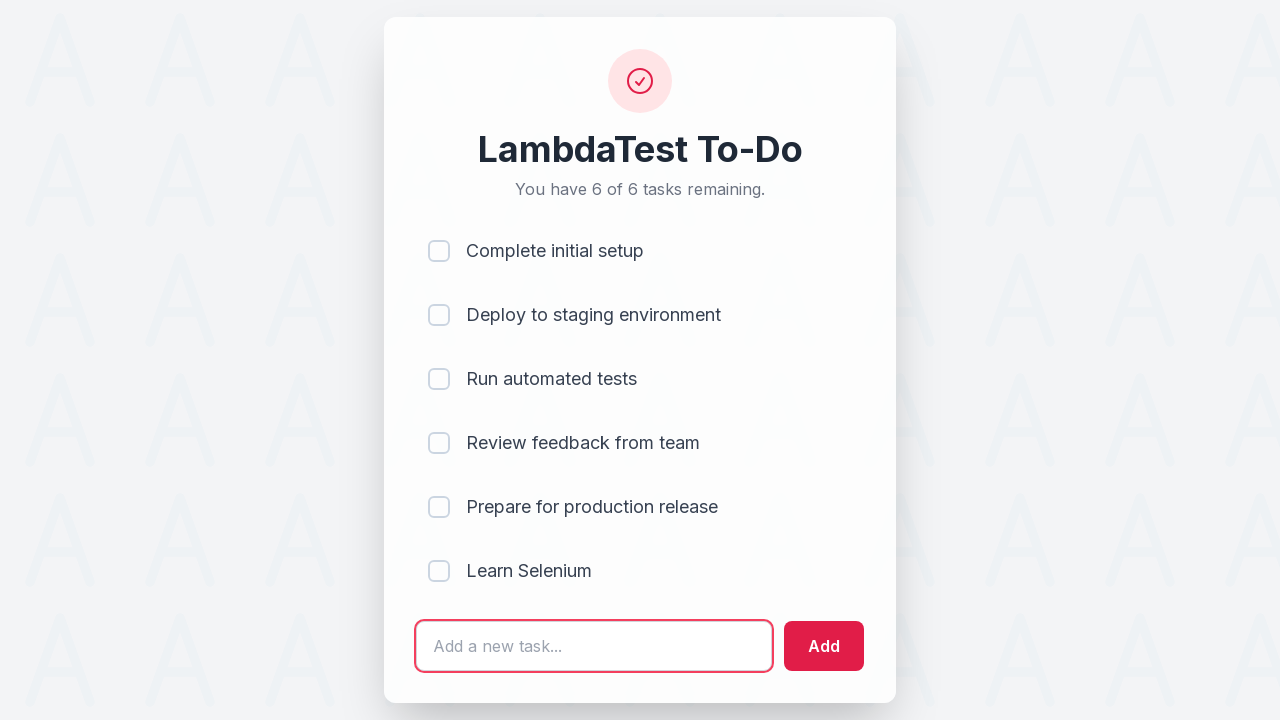

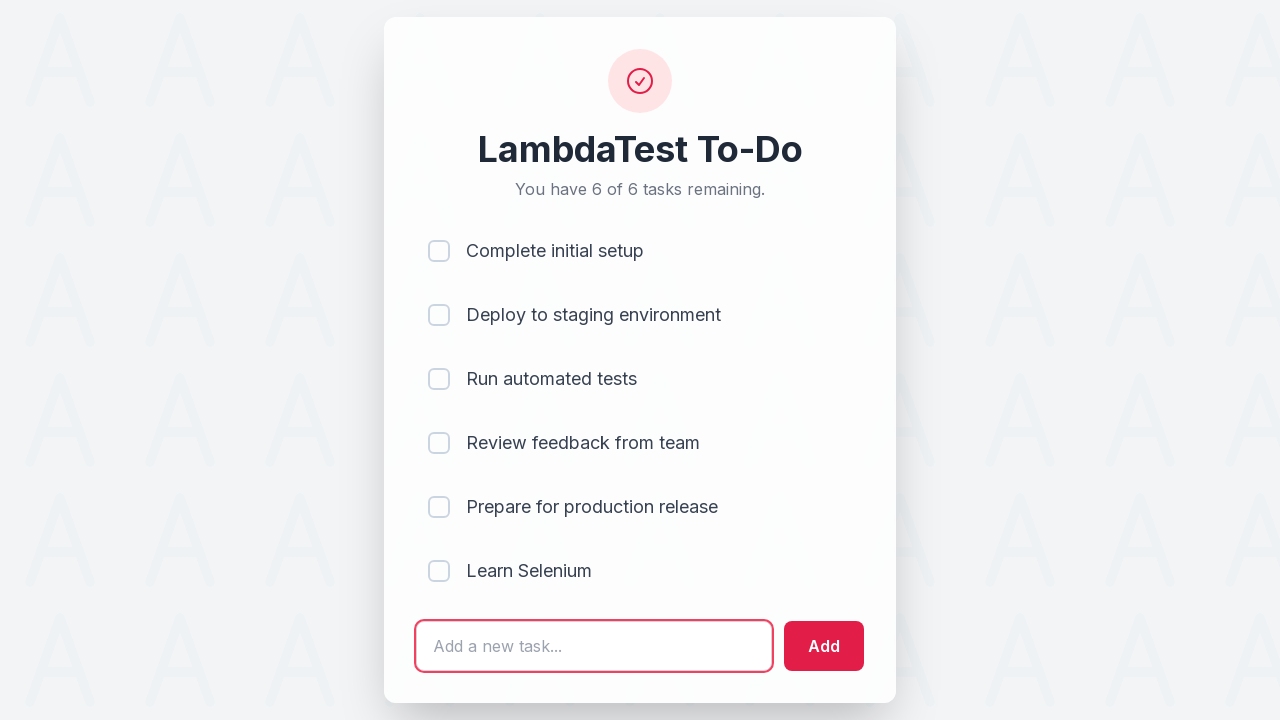